Tests number input field by pressing the ArrowDown key three times to decrement the value to -3, then verifies the input value.

Starting URL: http://the-internet.herokuapp.com/inputs

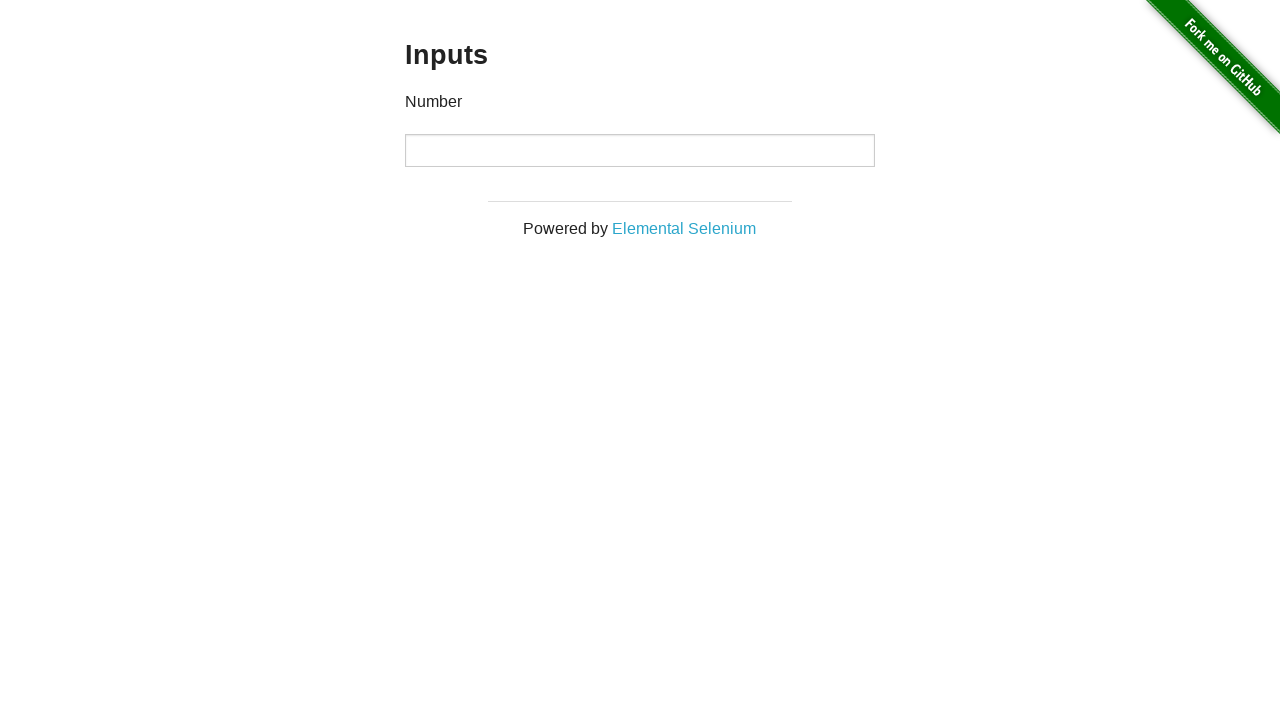

Navigated to the-internet.herokuapp.com/inputs
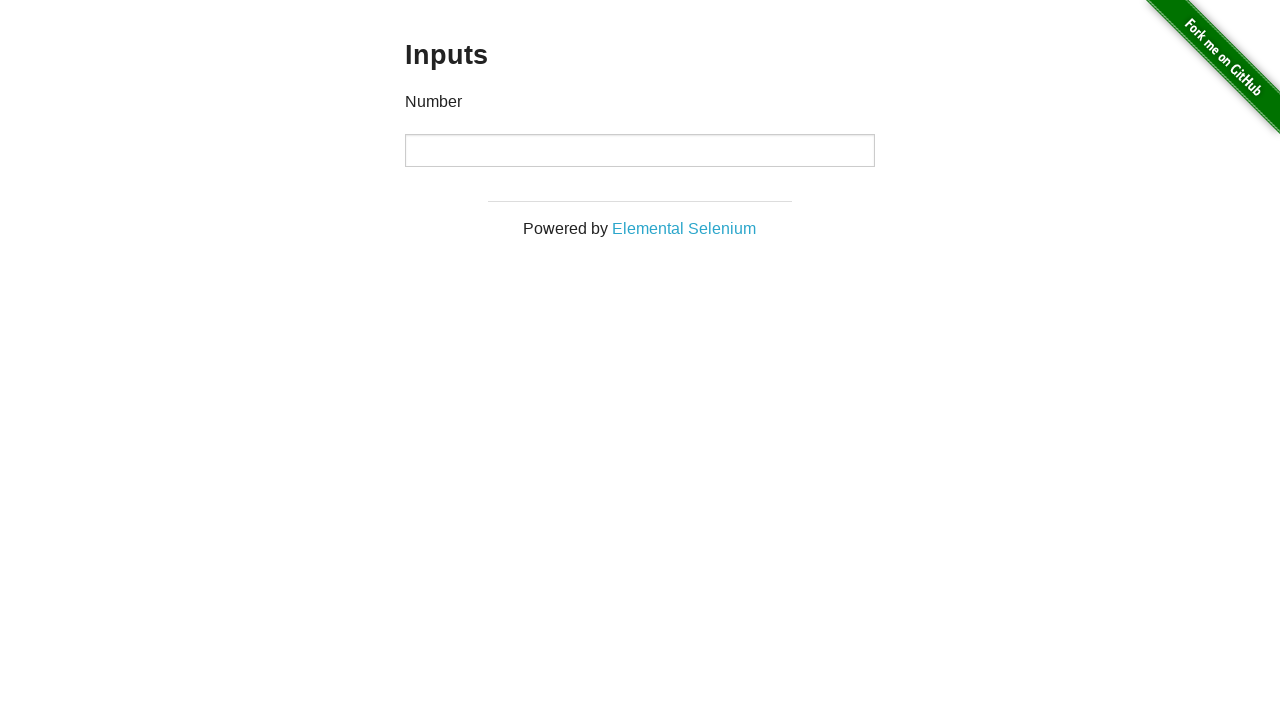

Located the number input field
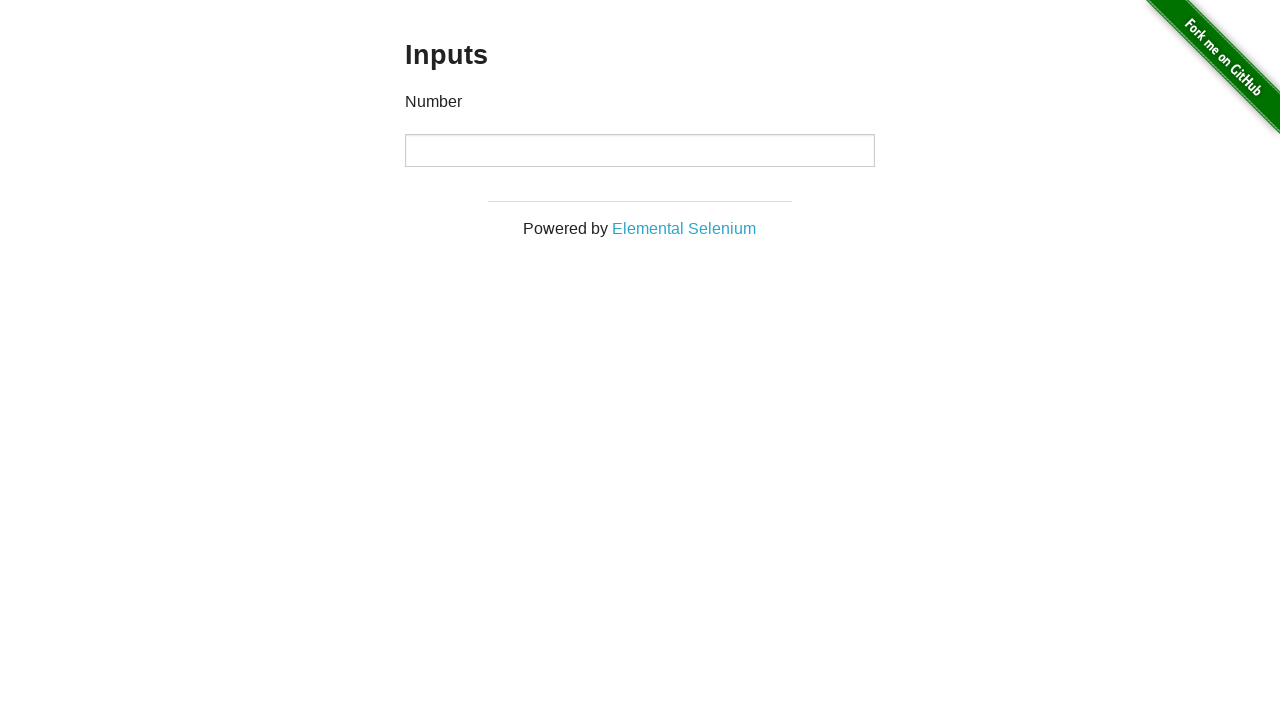

Pressed ArrowDown key first time to decrement value on input
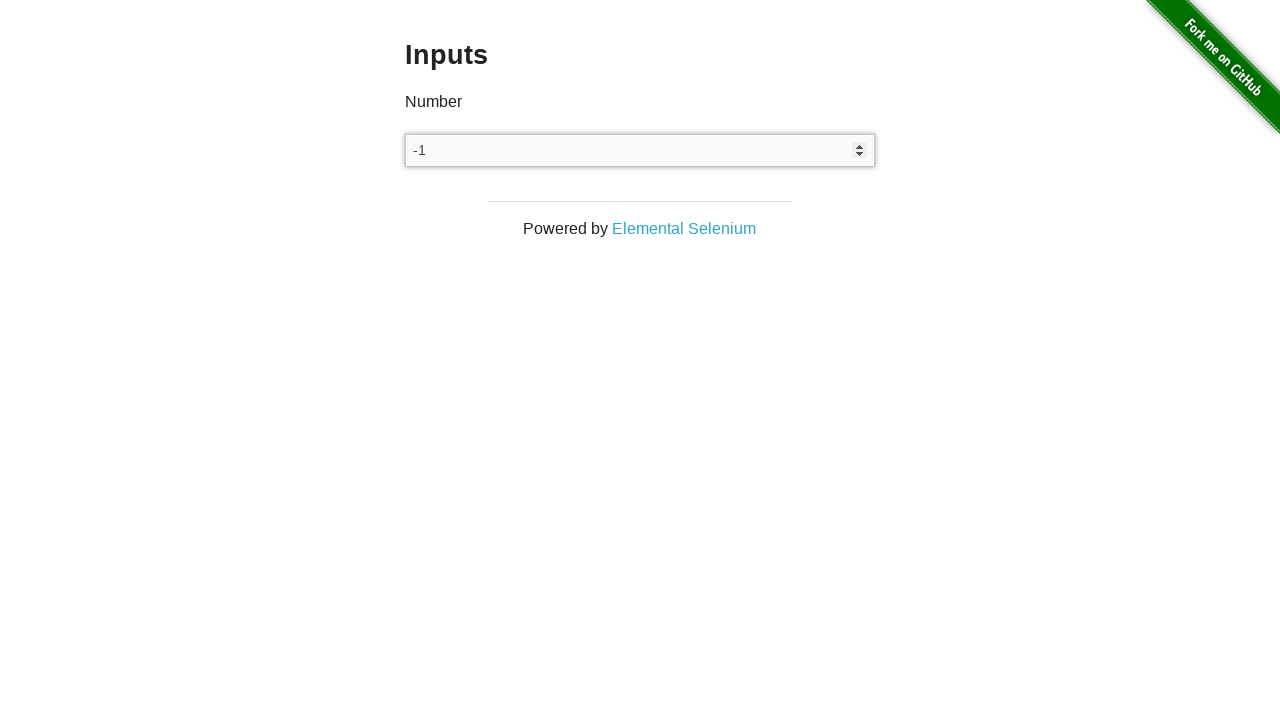

Pressed ArrowDown key second time to decrement value on input
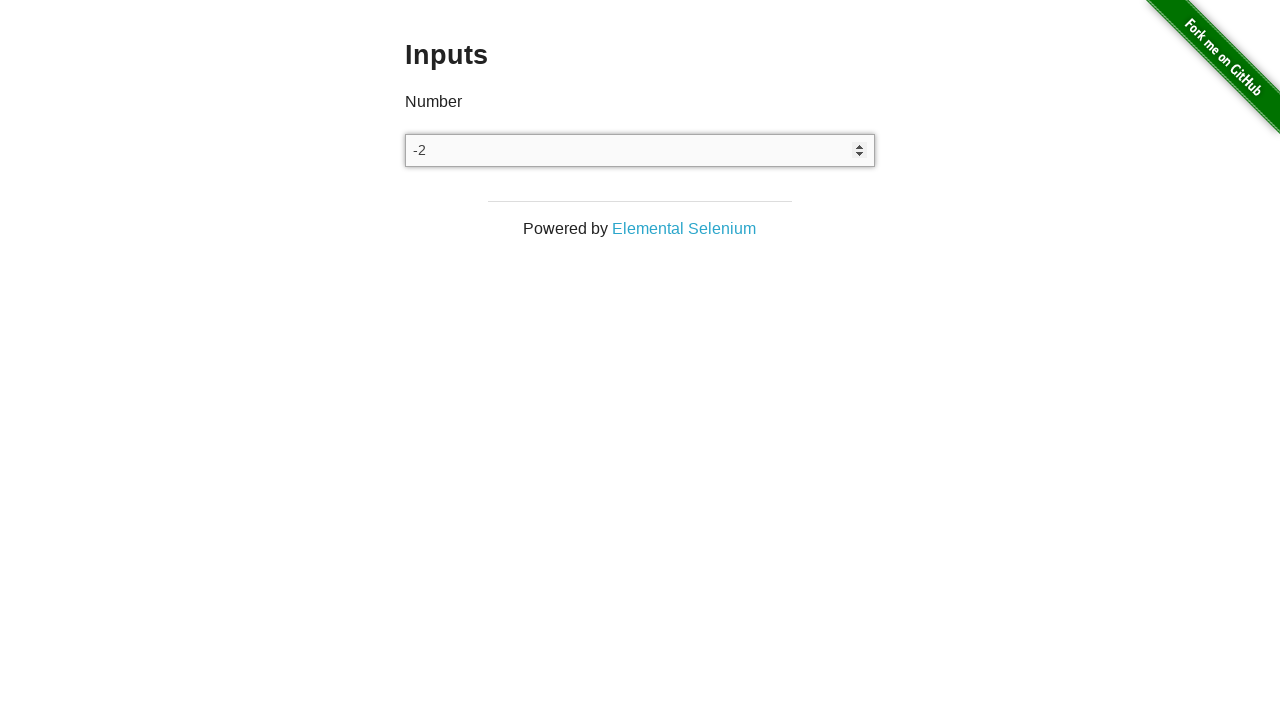

Pressed ArrowDown key third time to decrement value on input
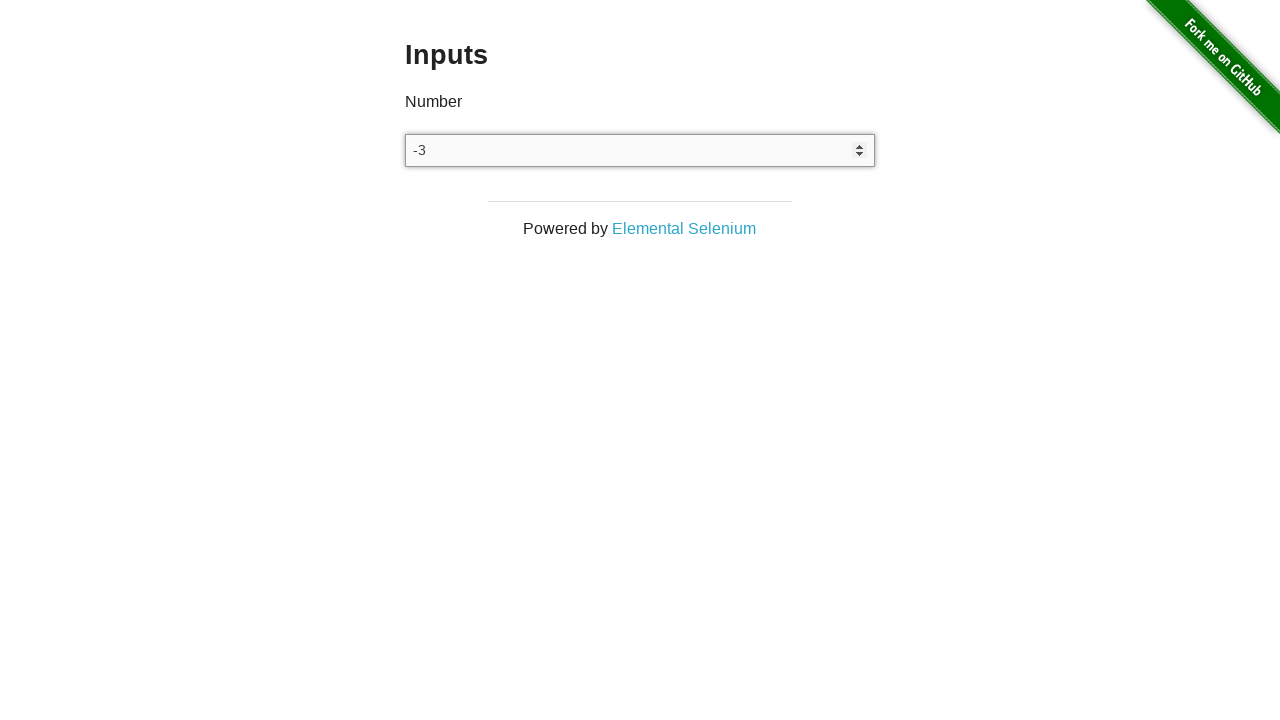

Verified that input value is '-3'
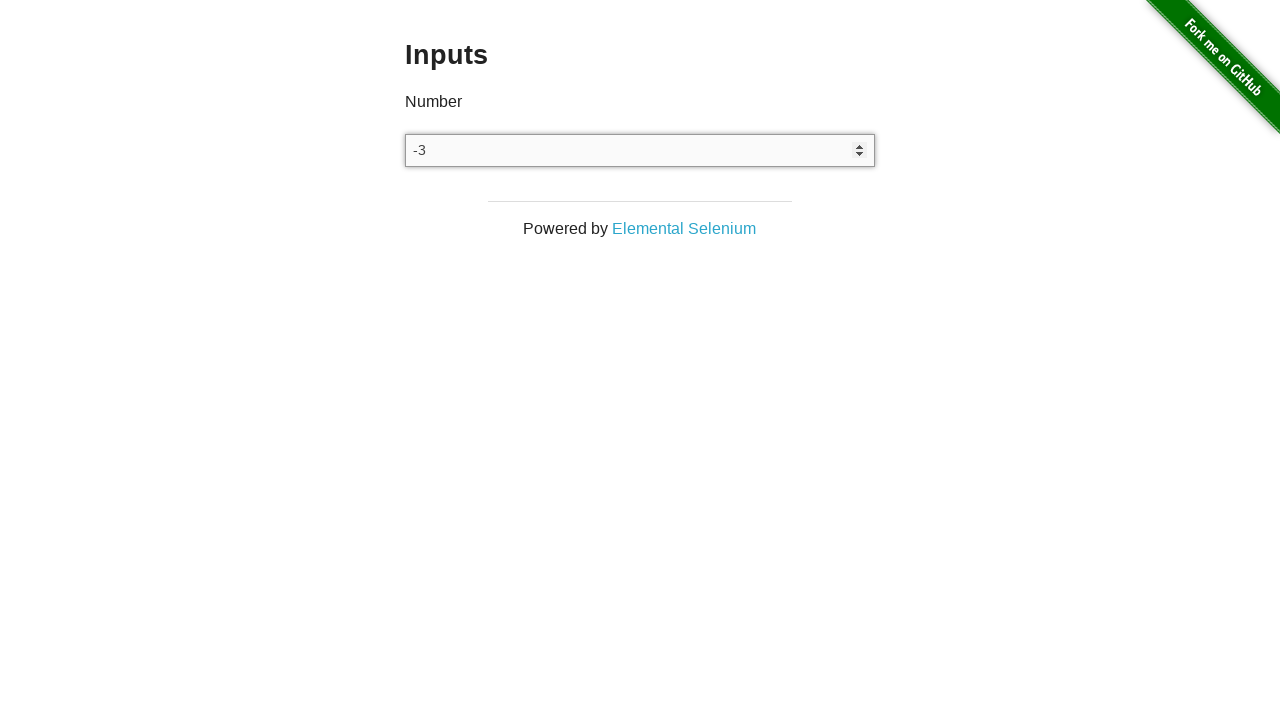

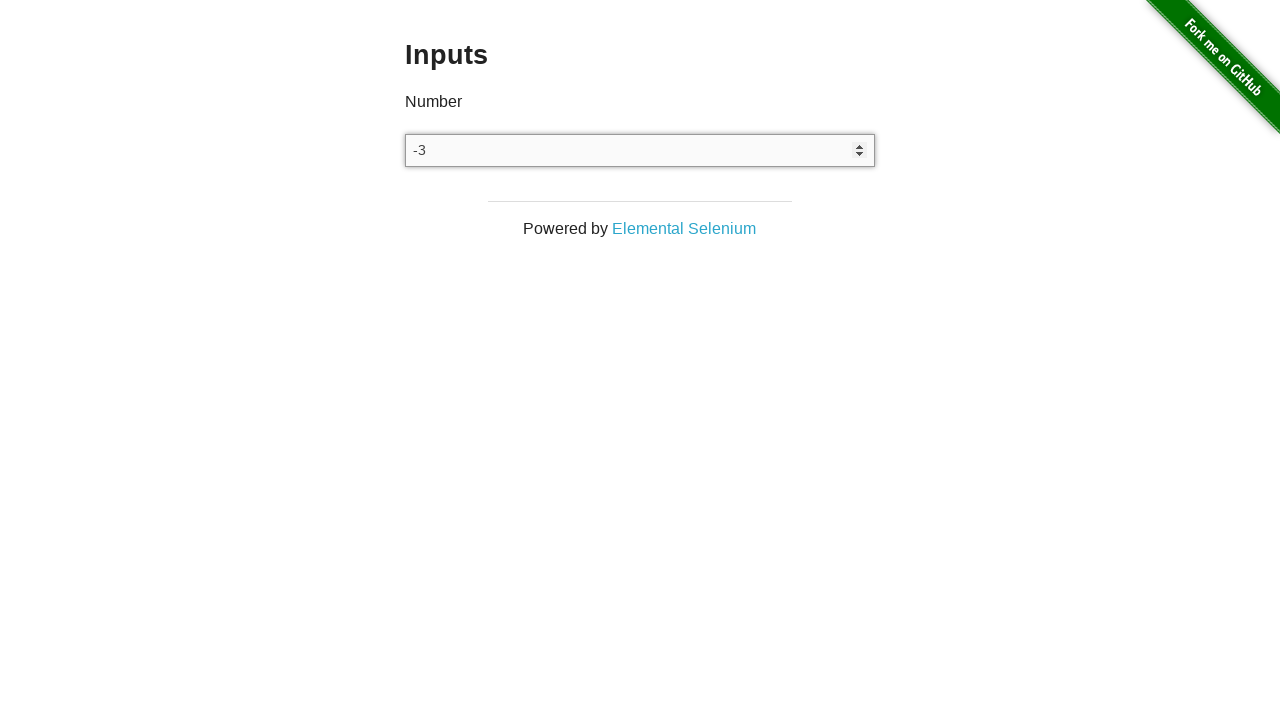